Tests that Clear completed button is hidden when there are no completed items

Starting URL: https://demo.playwright.dev/todomvc

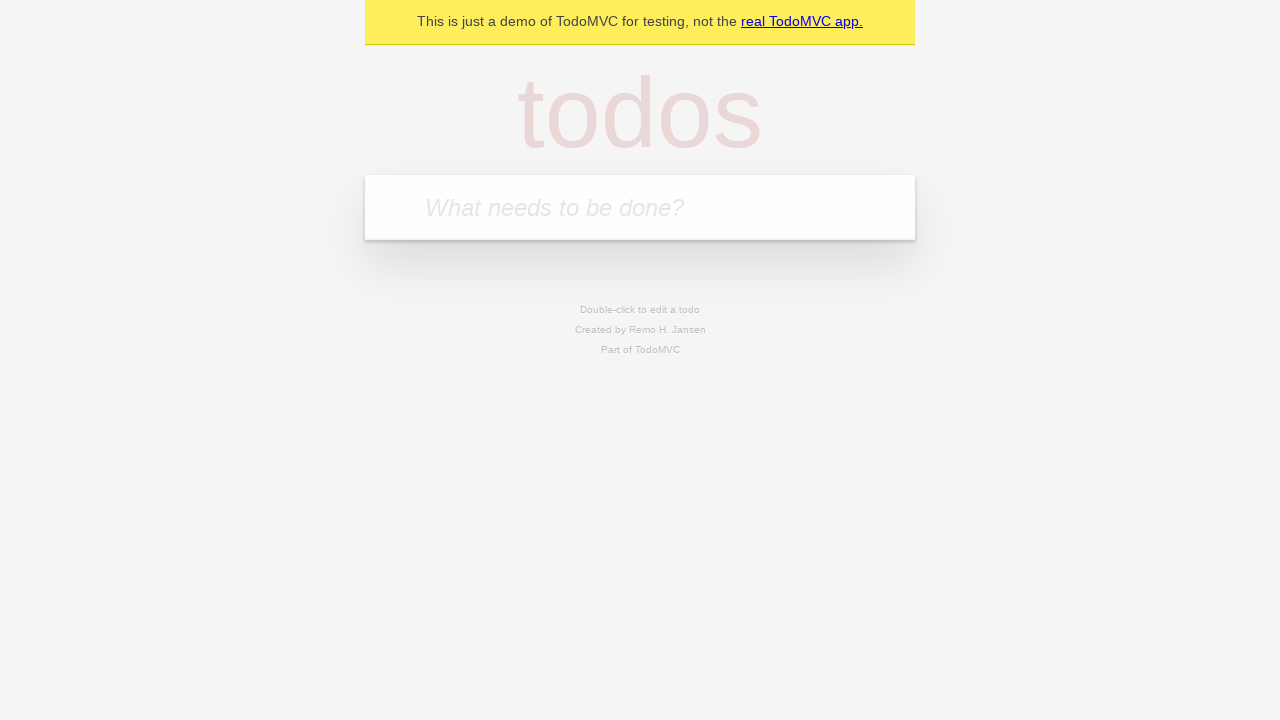

Filled todo input with 'buy some cheese' on internal:attr=[placeholder="What needs to be done?"i]
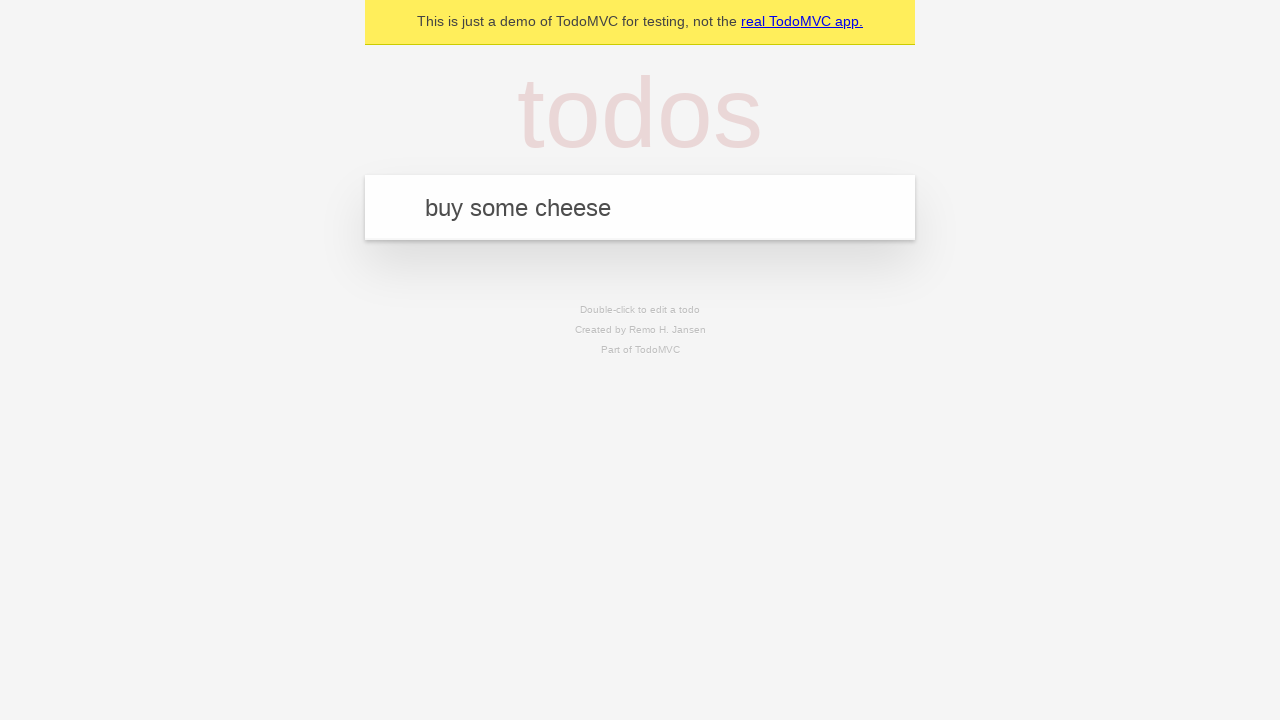

Pressed Enter to add 'buy some cheese' to the todo list on internal:attr=[placeholder="What needs to be done?"i]
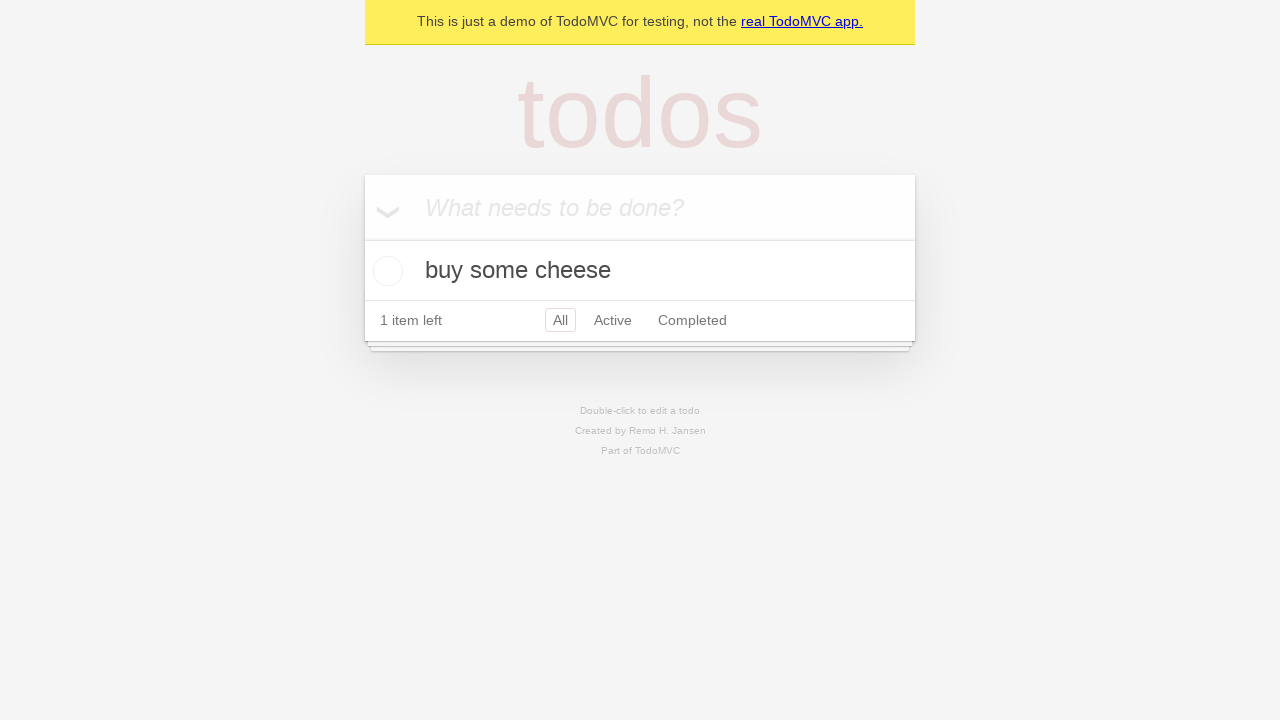

Filled todo input with 'feed the cat' on internal:attr=[placeholder="What needs to be done?"i]
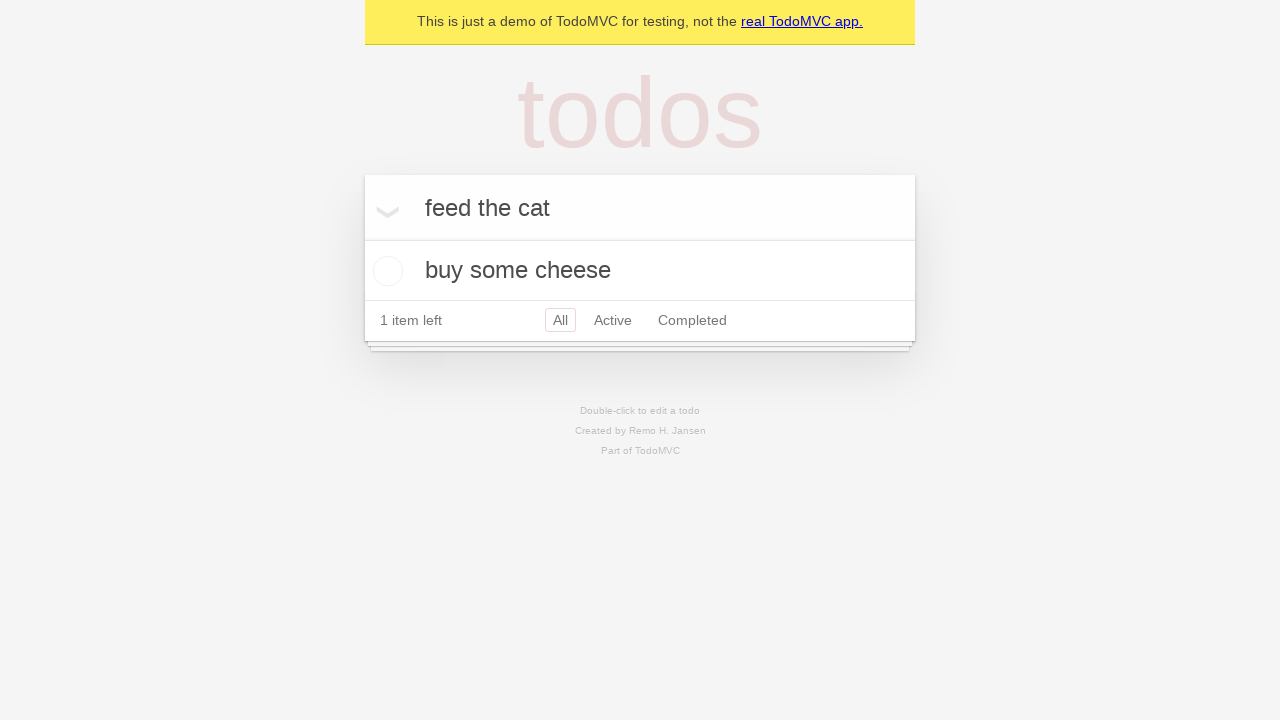

Pressed Enter to add 'feed the cat' to the todo list on internal:attr=[placeholder="What needs to be done?"i]
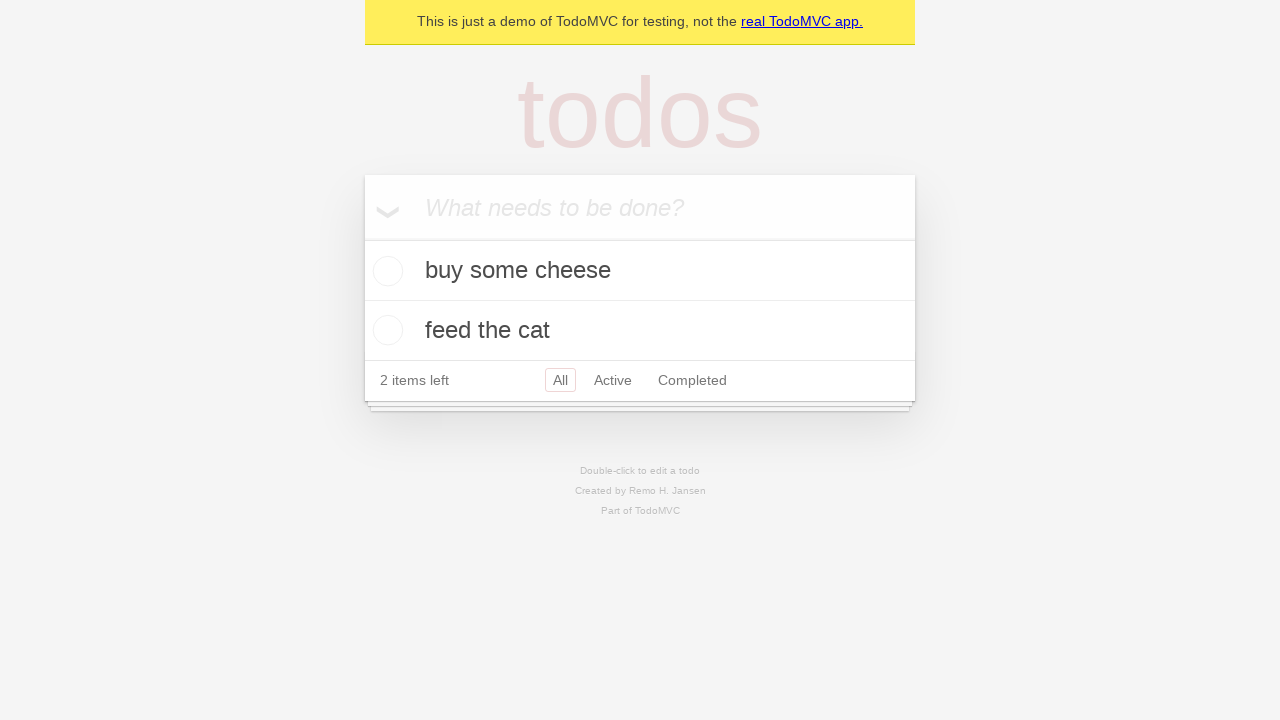

Filled todo input with 'book a doctors appointment' on internal:attr=[placeholder="What needs to be done?"i]
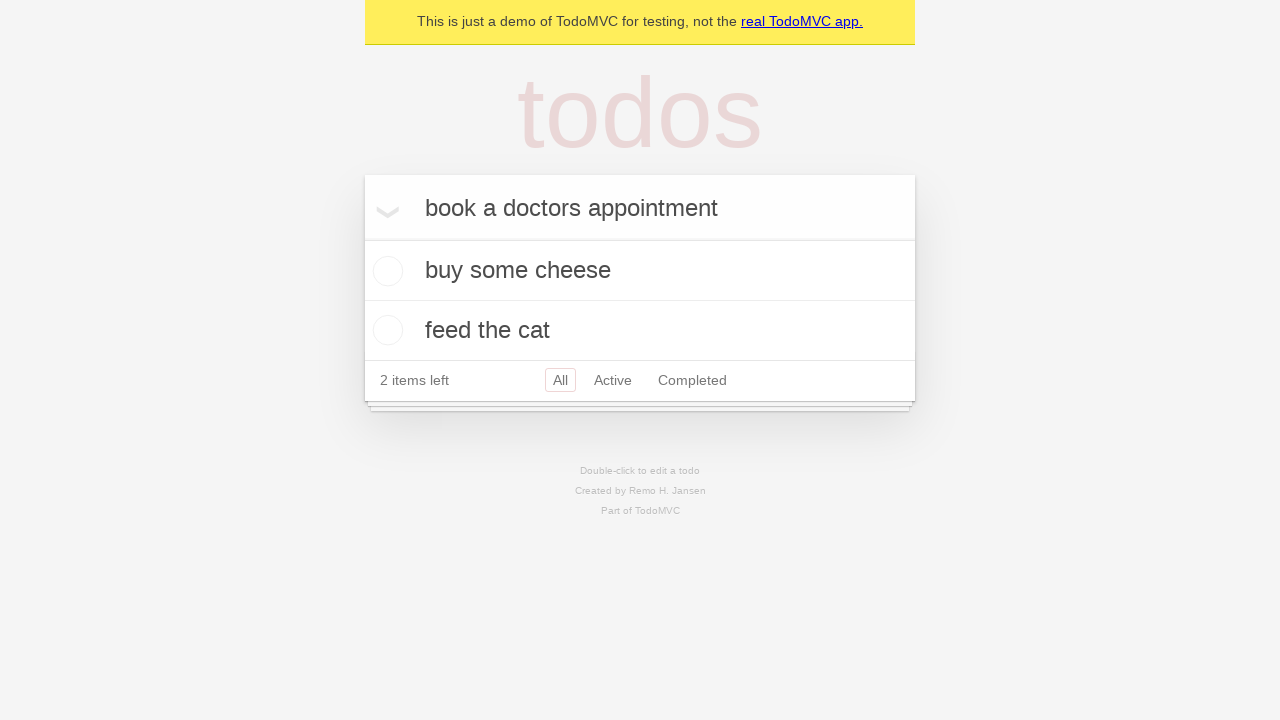

Pressed Enter to add 'book a doctors appointment' to the todo list on internal:attr=[placeholder="What needs to be done?"i]
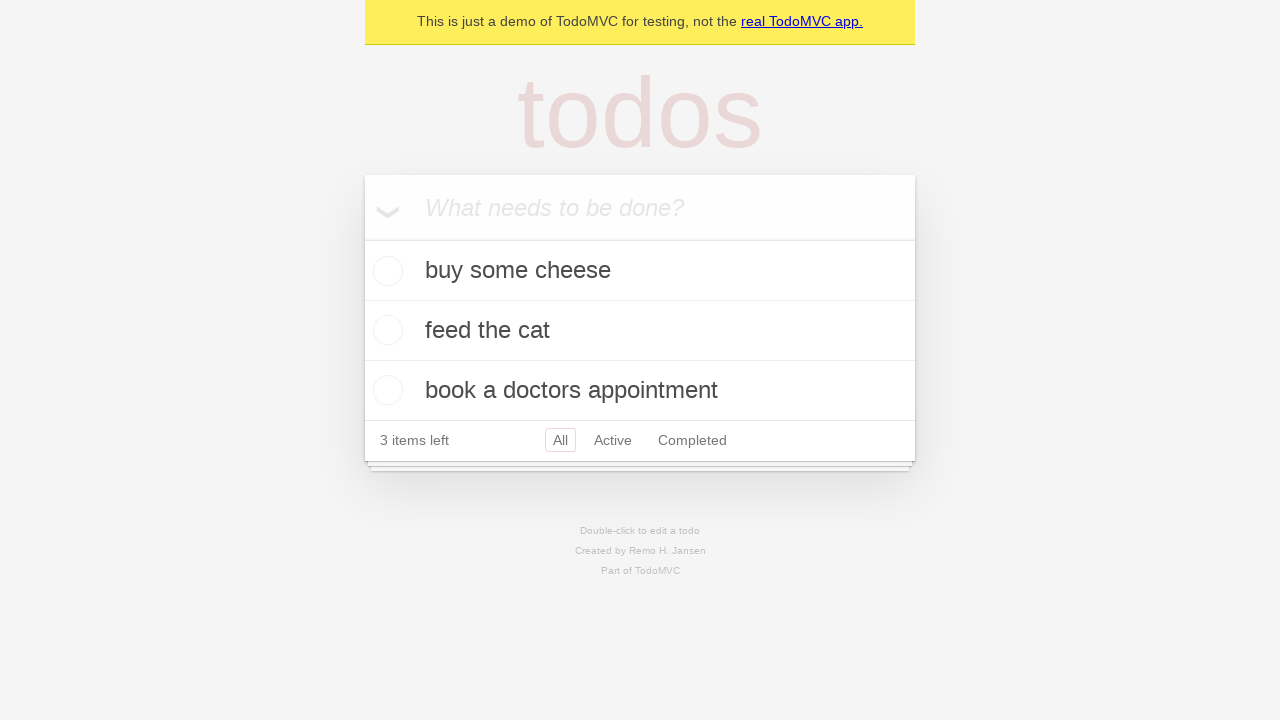

Waited for all 3 todo items to appear
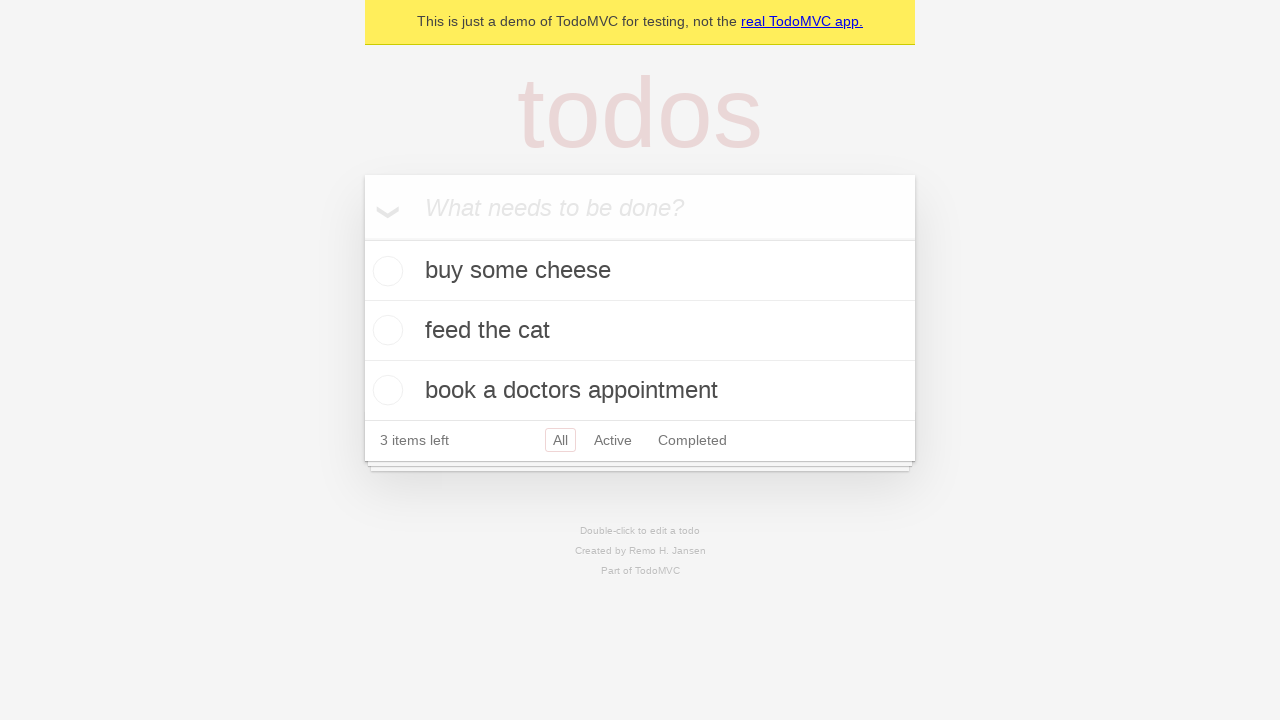

Marked first todo item as completed at (385, 271) on .todo-list li .toggle >> nth=0
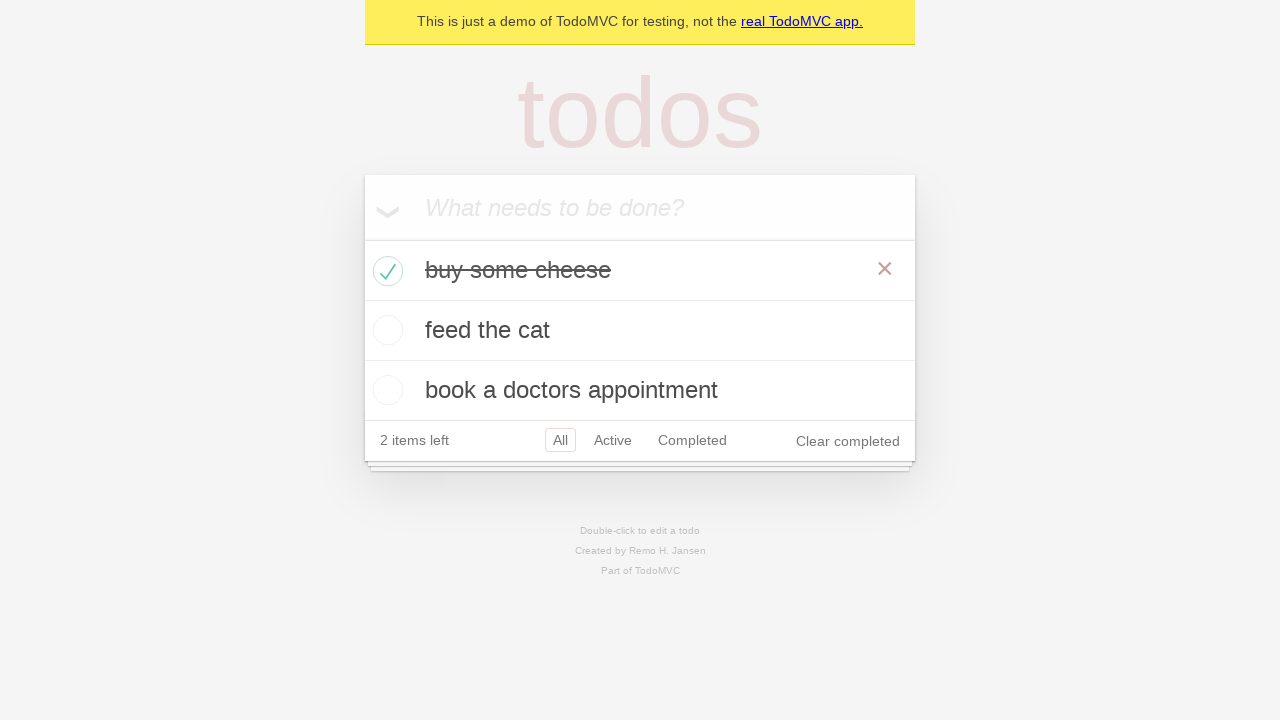

Clicked 'Clear completed' button to remove the completed item at (848, 441) on internal:role=button[name="Clear completed"i]
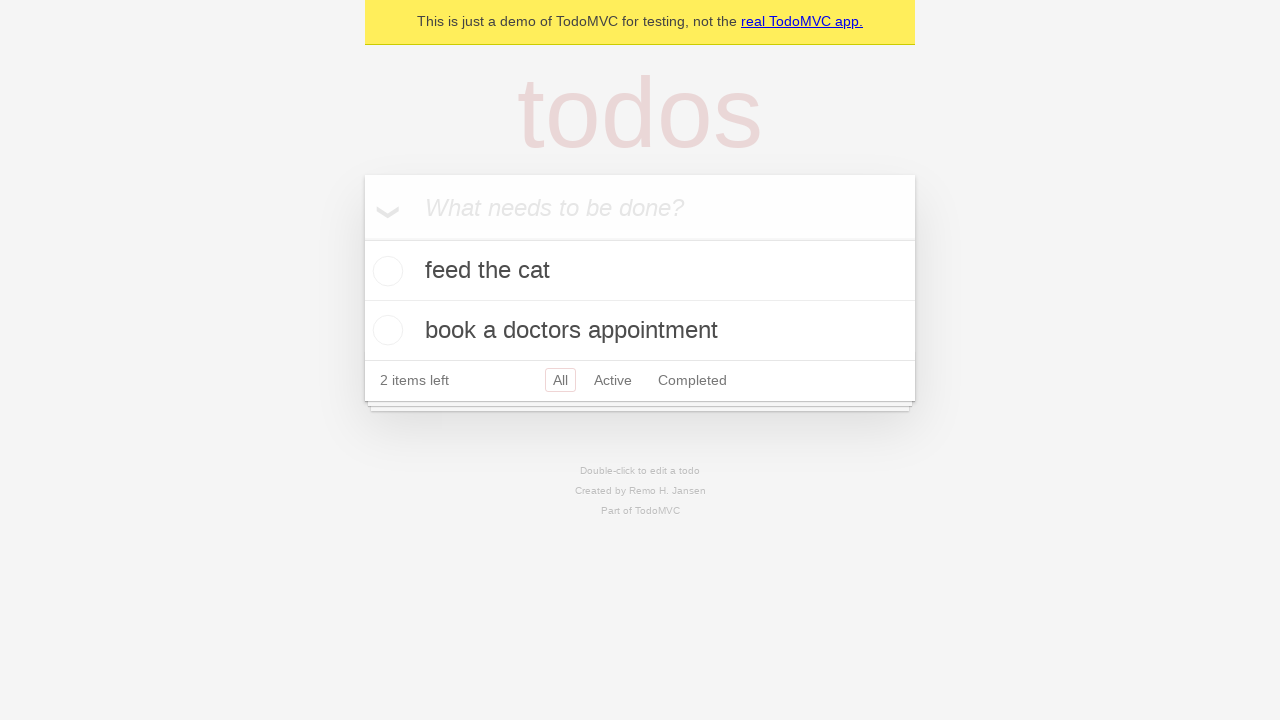

Verified that 'Clear completed' button is hidden when no items are completed
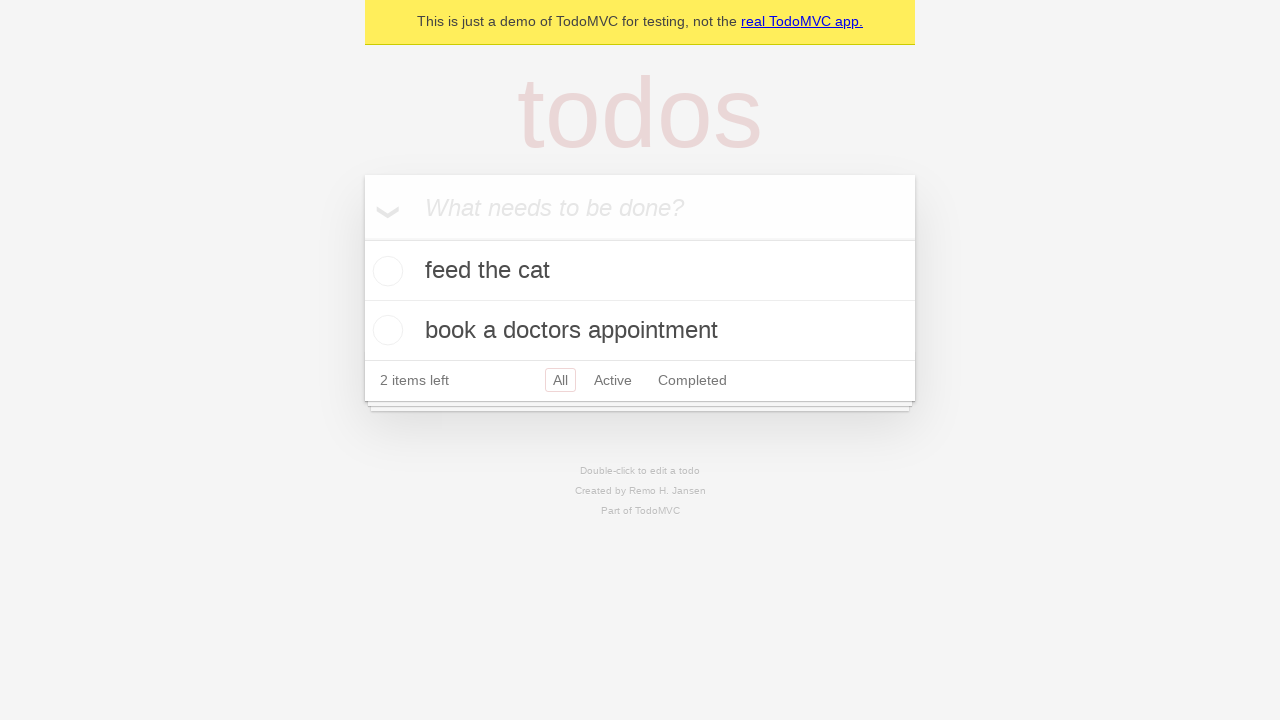

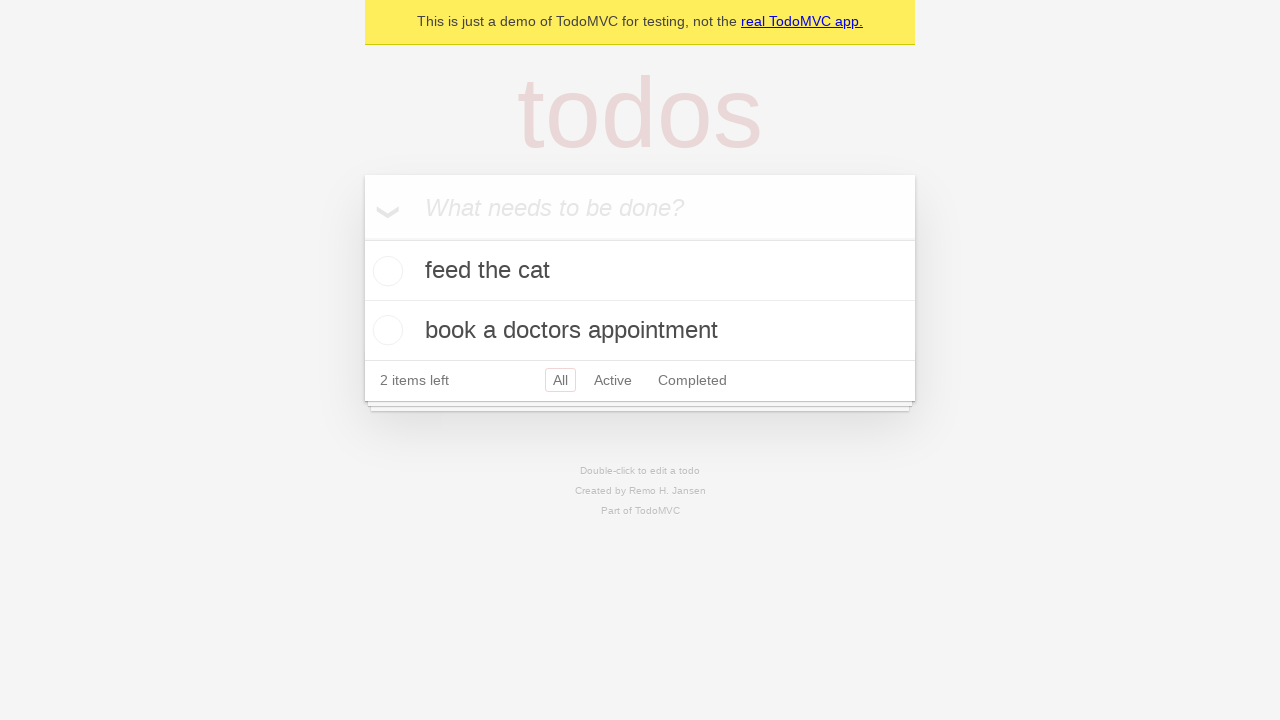